Tests scrolling functionality on jQuery UI website including scroll to bottom, top, and to specific elements

Starting URL: https://jqueryui.com/

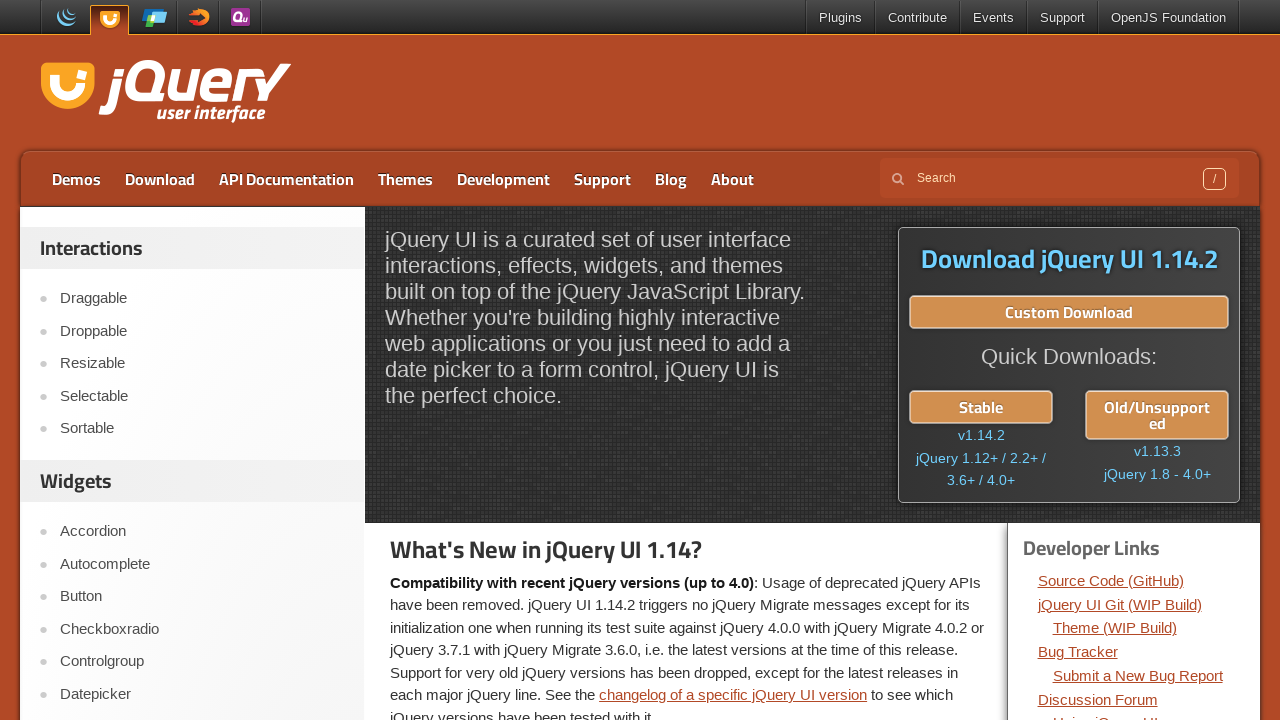

Scrolled down by 250 pixels
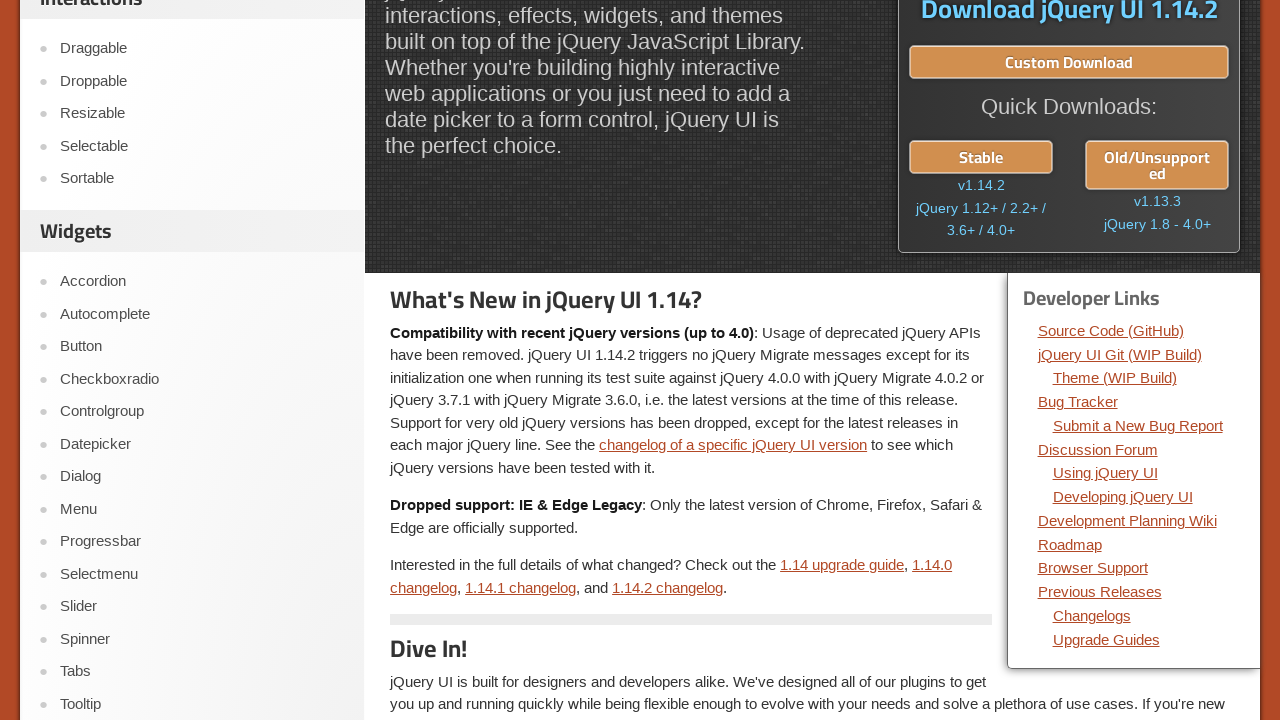

Waited 3 seconds for scroll animation
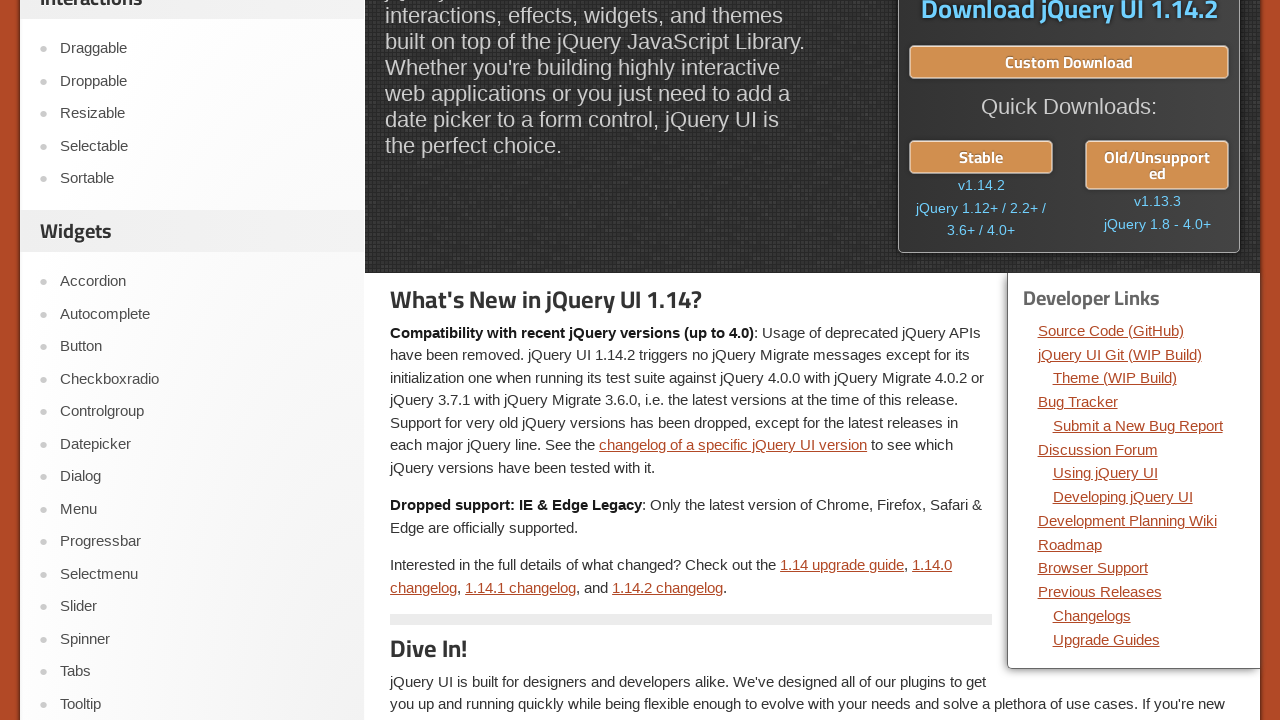

Scrolled to bottom of page
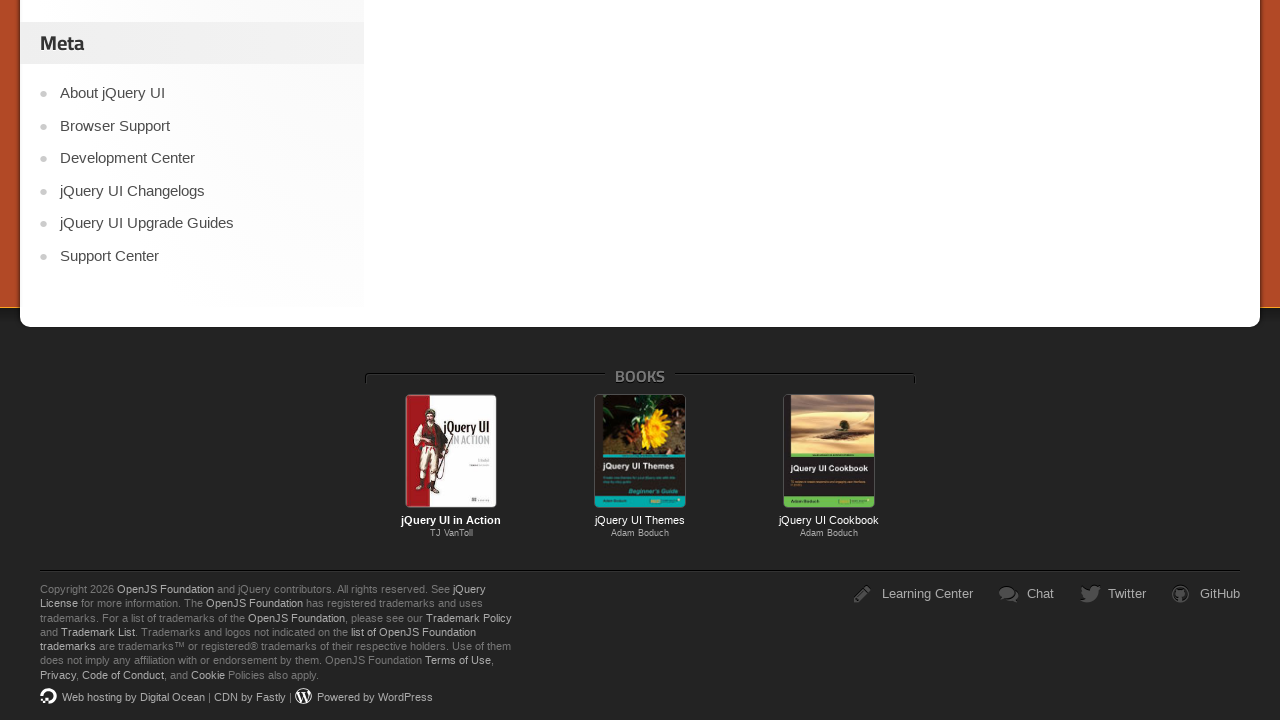

Scrolled to top of page
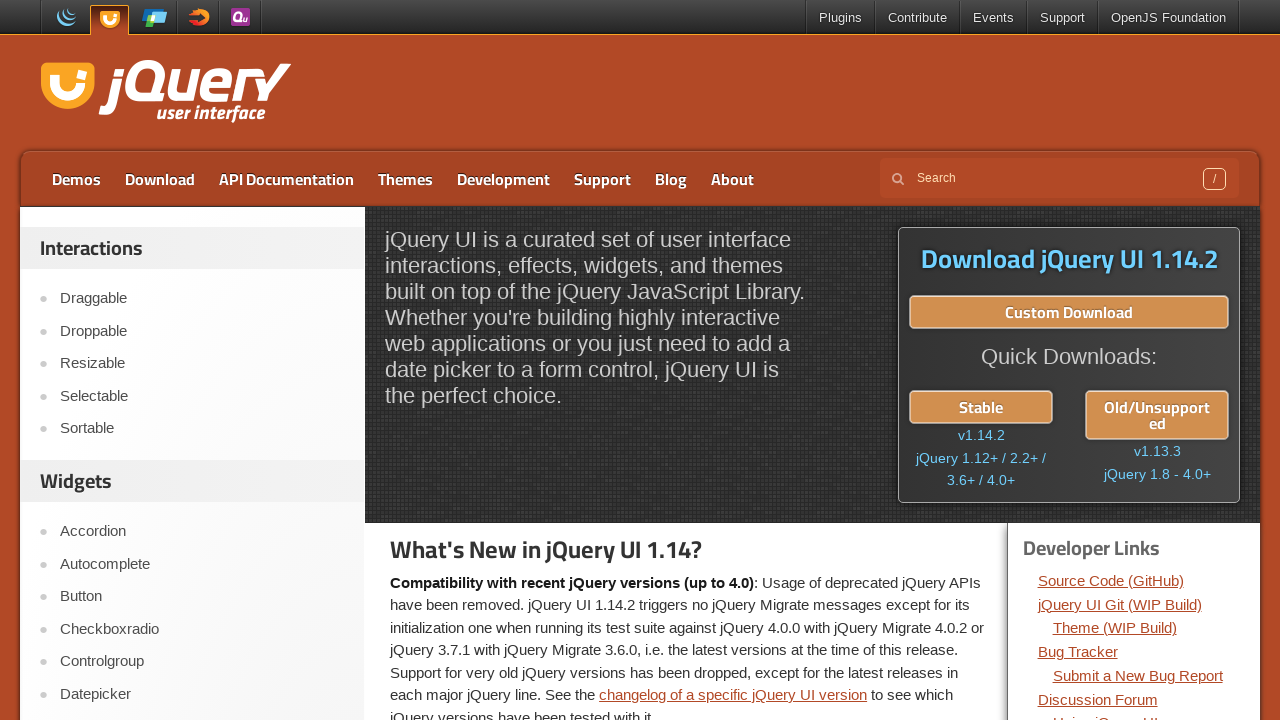

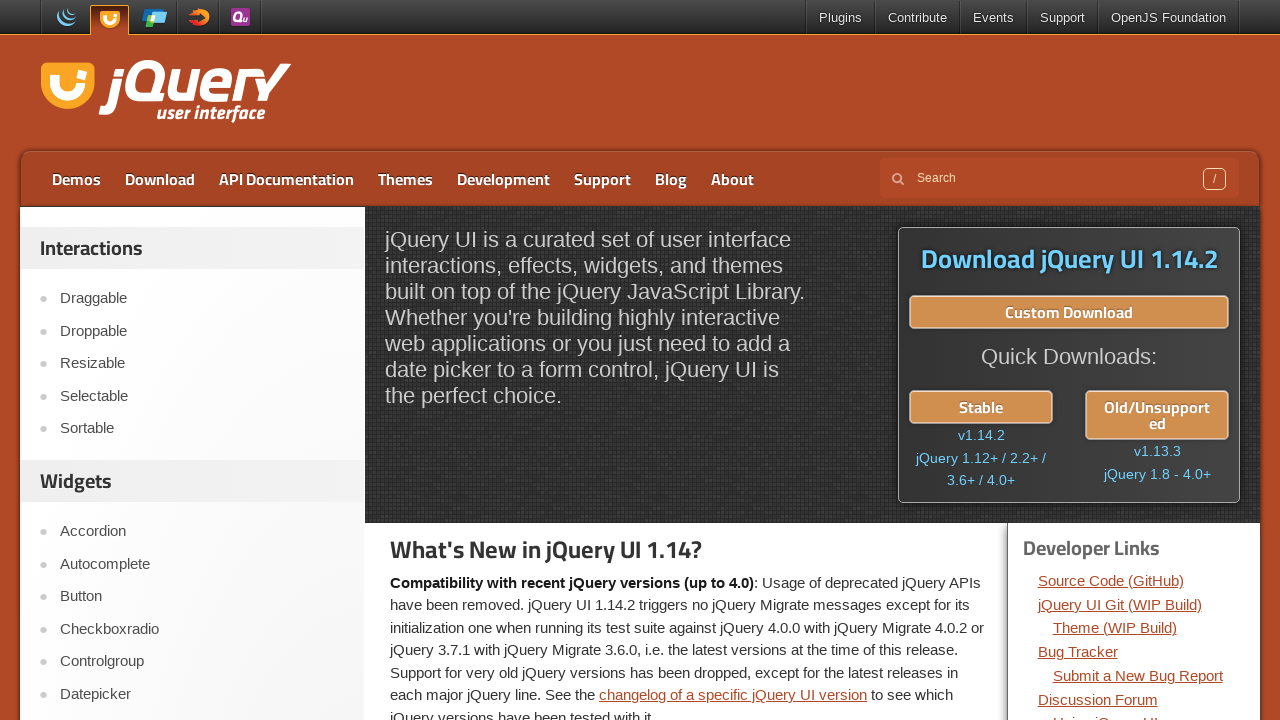